Tests checkbox functionality by finding all checkboxes on the page and clicking each one that is not already selected

Starting URL: https://echoecho.com/htmlforms09.htm

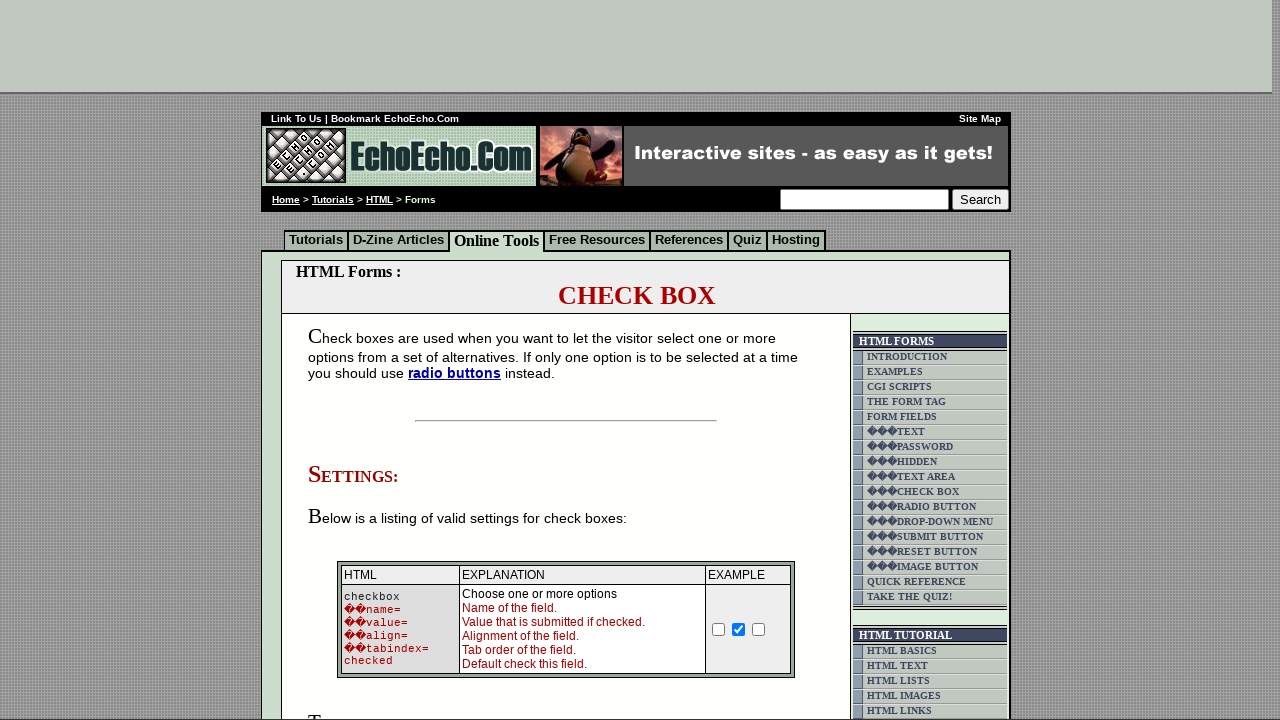

Navigated to checkbox form page
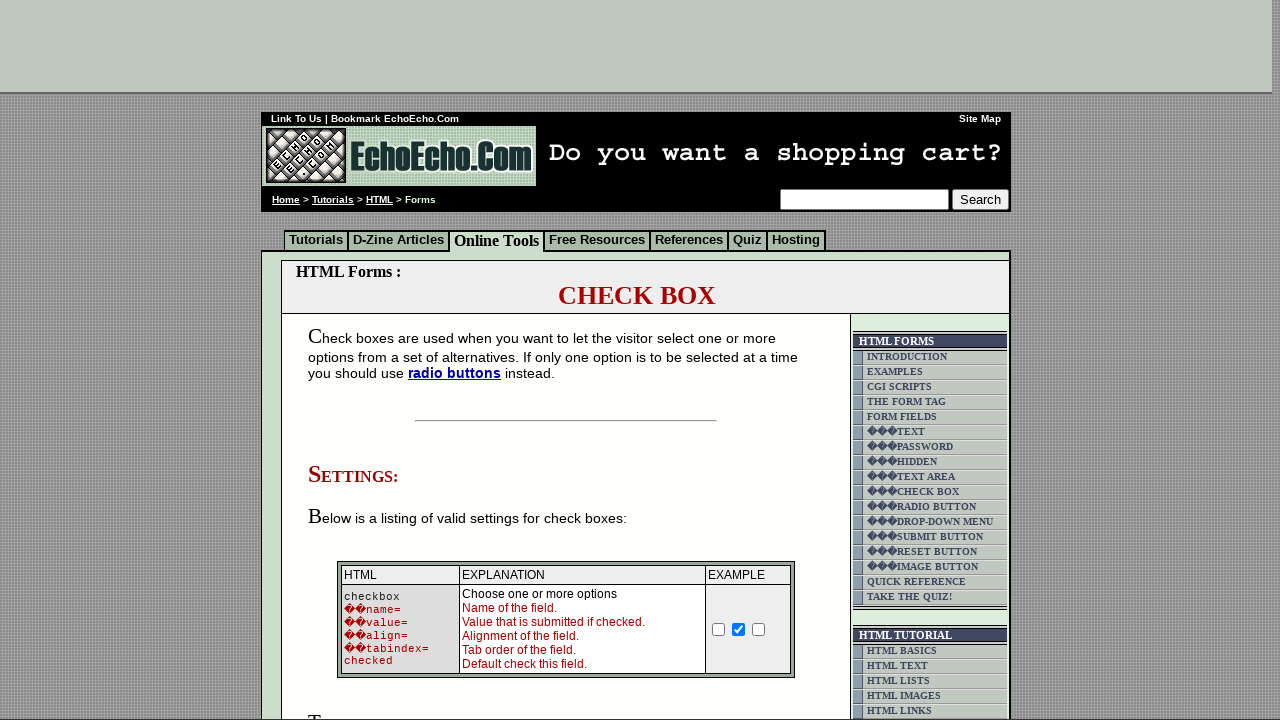

Located all checkboxes on the page
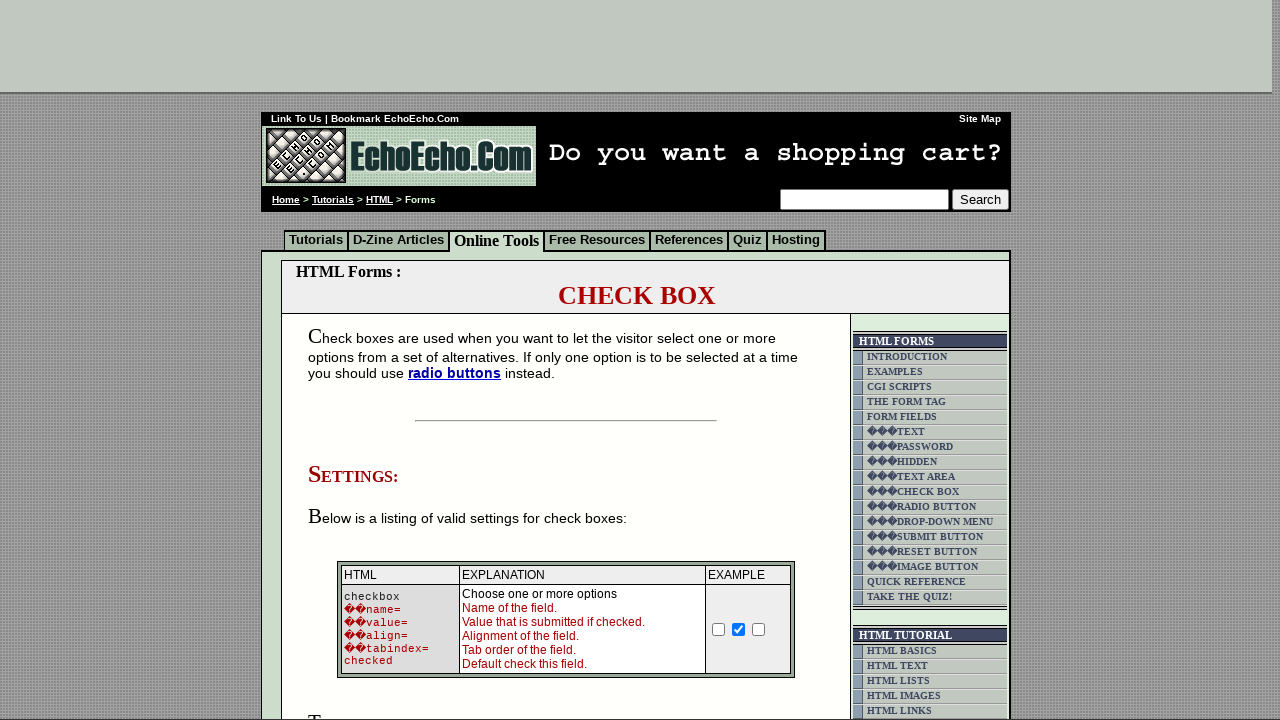

Clicked unchecked checkbox at (354, 360) on xpath=//td[@class='table5']/input >> nth=0
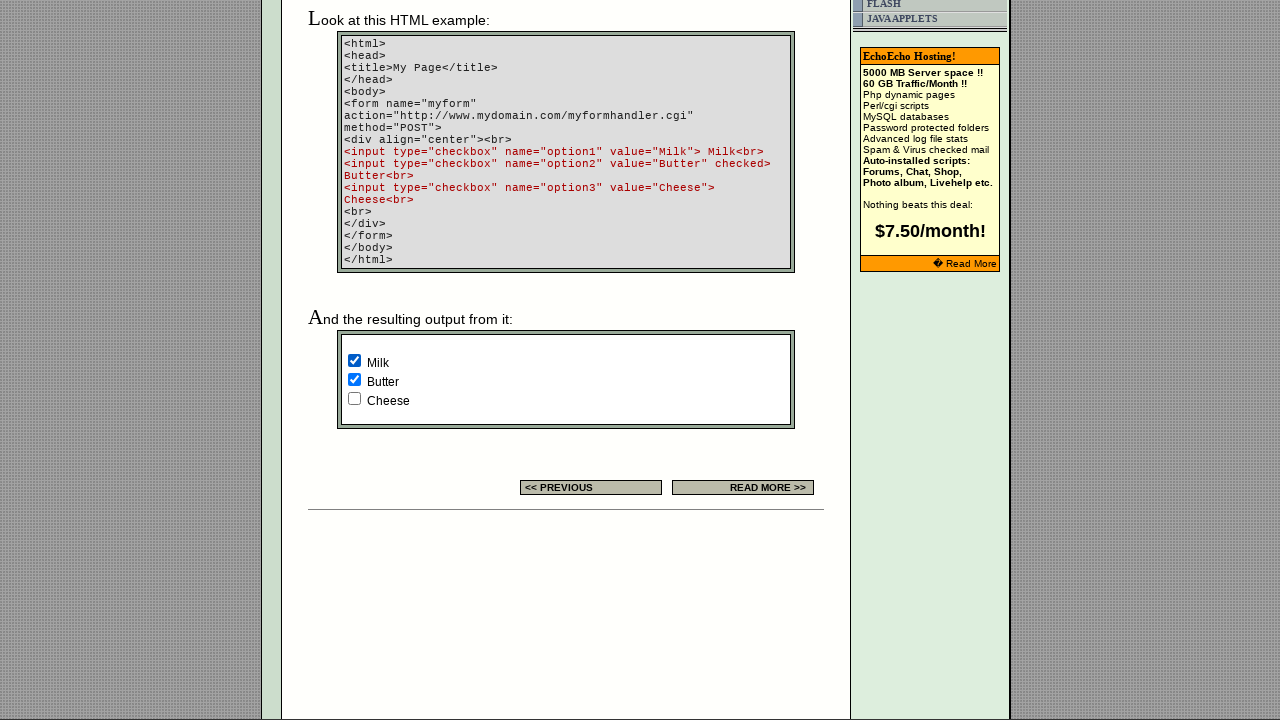

Clicked unchecked checkbox at (354, 398) on xpath=//td[@class='table5']/input >> nth=2
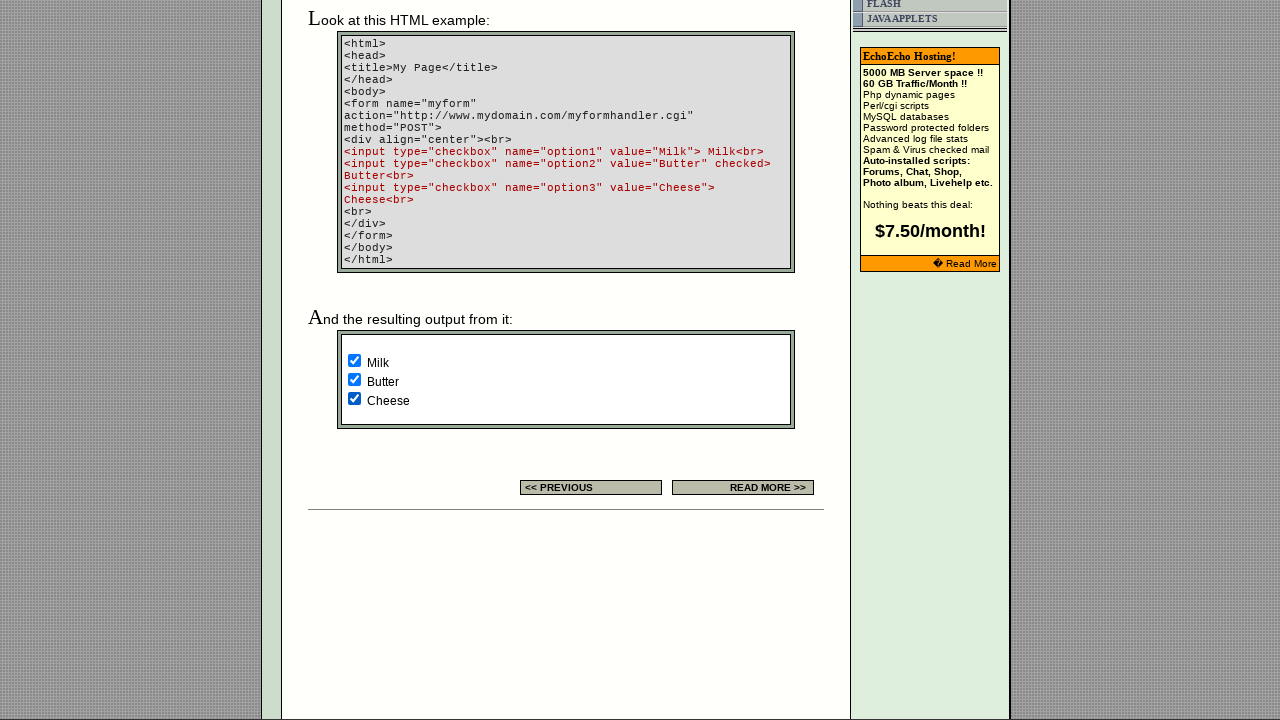

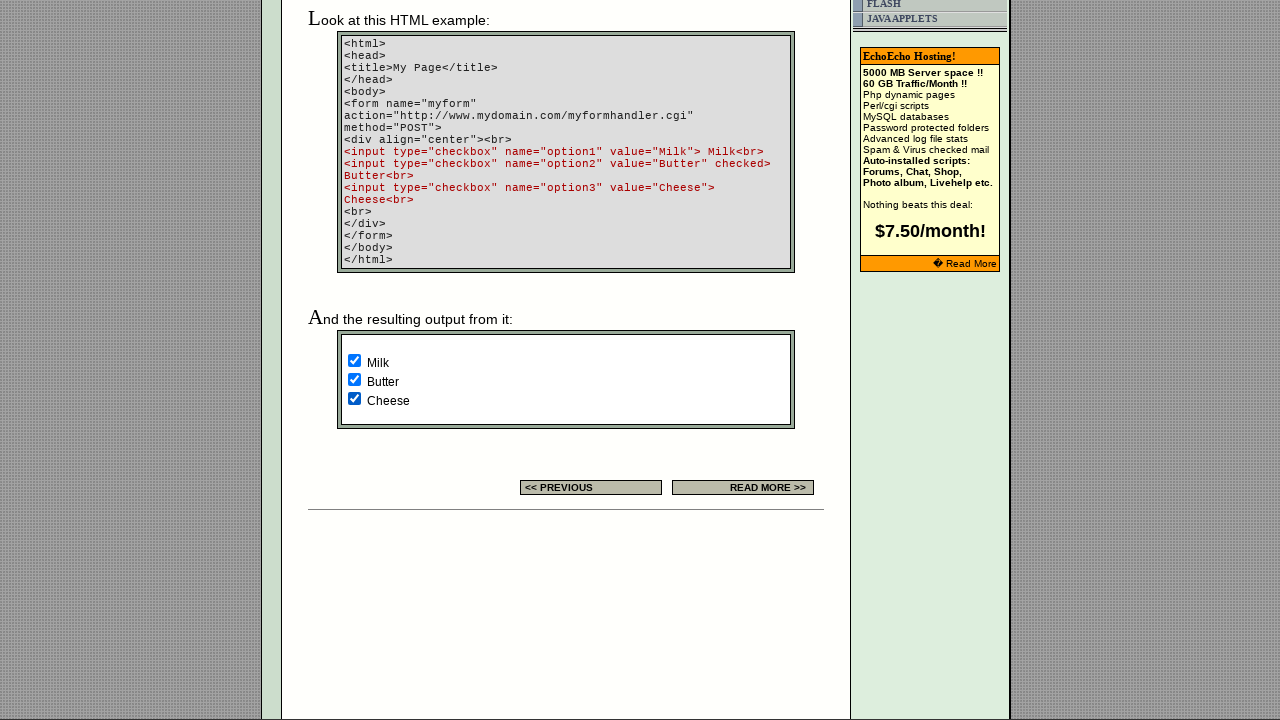